Tests filling a text input field on the Tech Step Academy training ground page by entering a name into the first input field

Starting URL: https://techstepacademy.com/training-ground

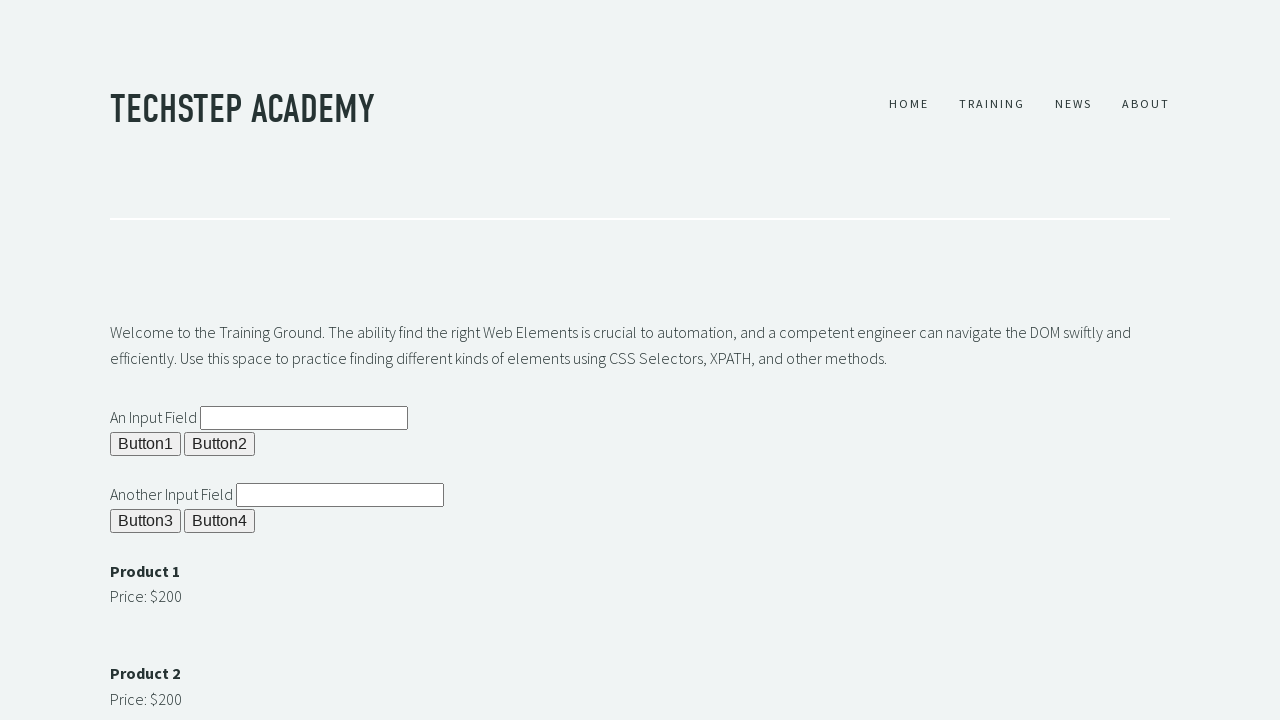

Filled first input field with name 'Brian' on input[id='ipt1']
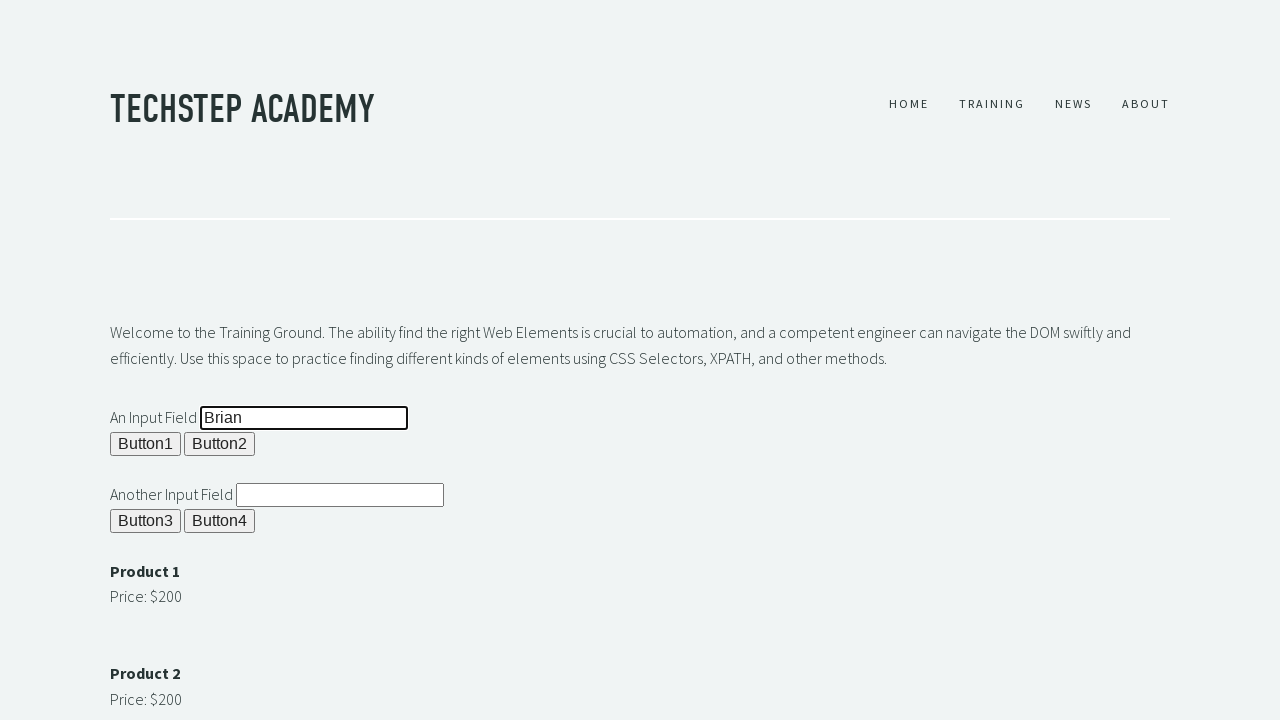

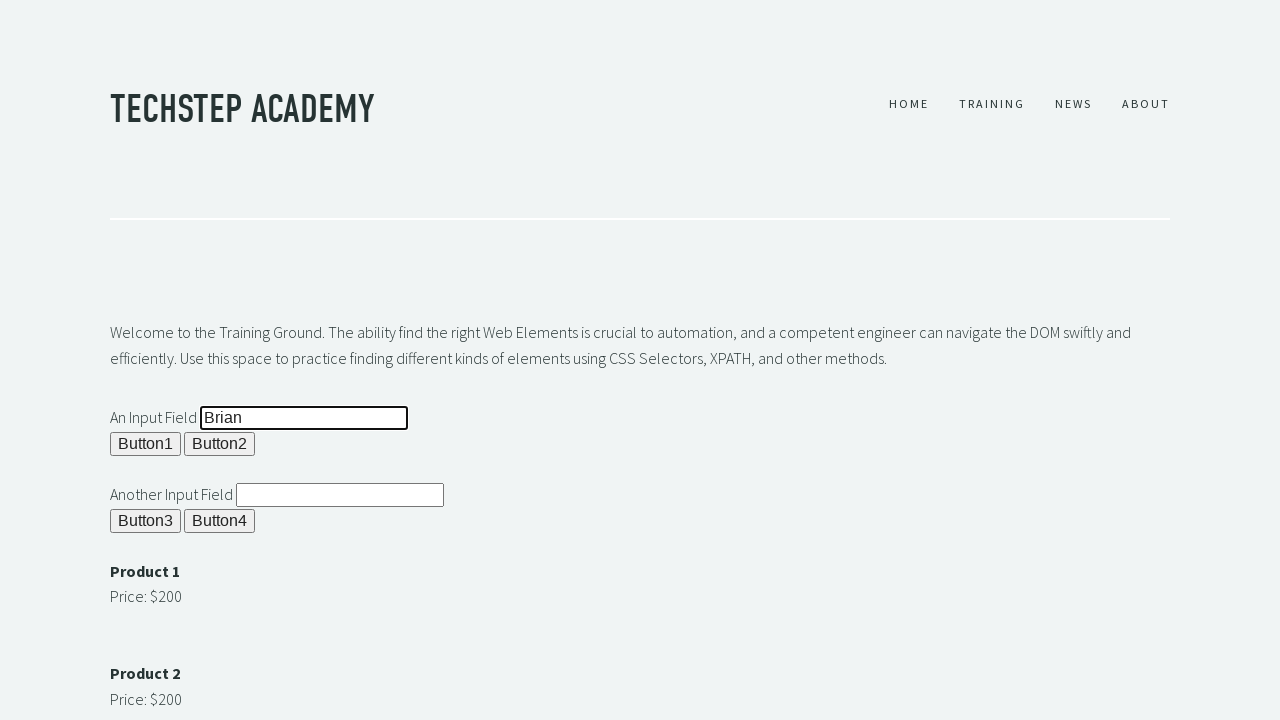